Tests dynamic content loading by clicking a start button and waiting for dynamically loaded text to appear on the page.

Starting URL: https://the-internet.herokuapp.com/dynamic_loading/2

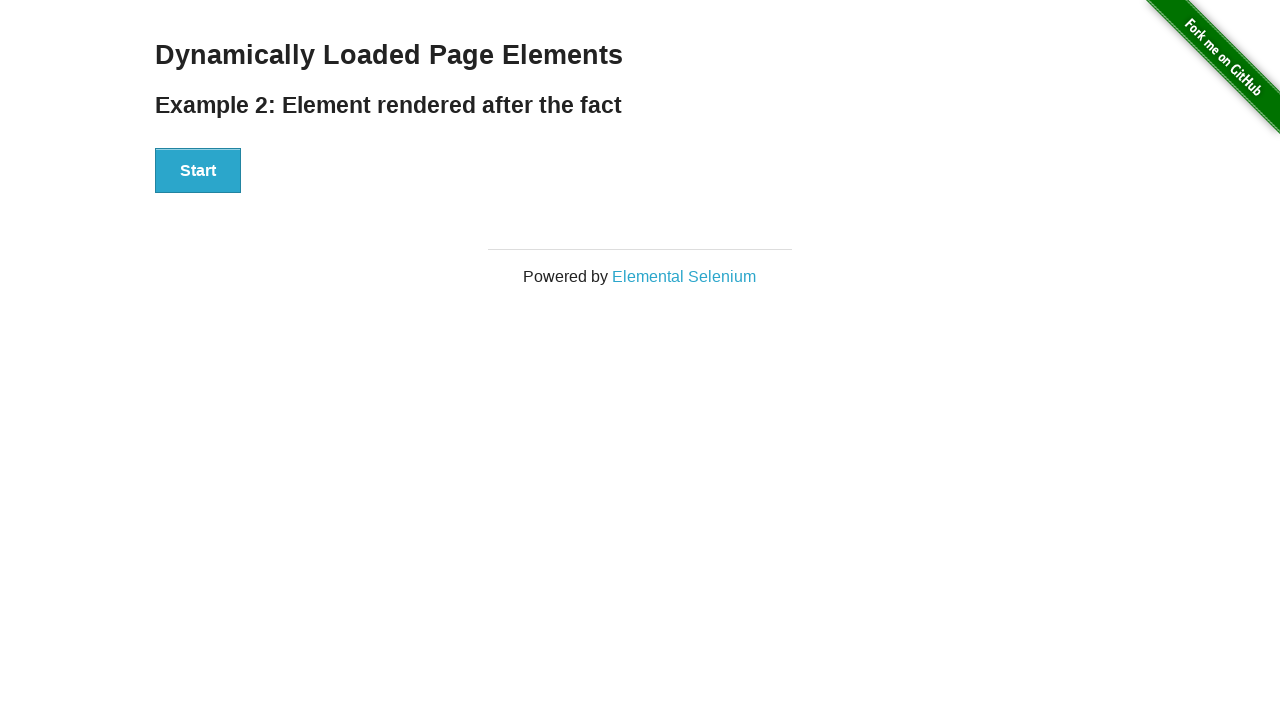

Clicked start button to trigger dynamic content loading at (198, 171) on #start > button
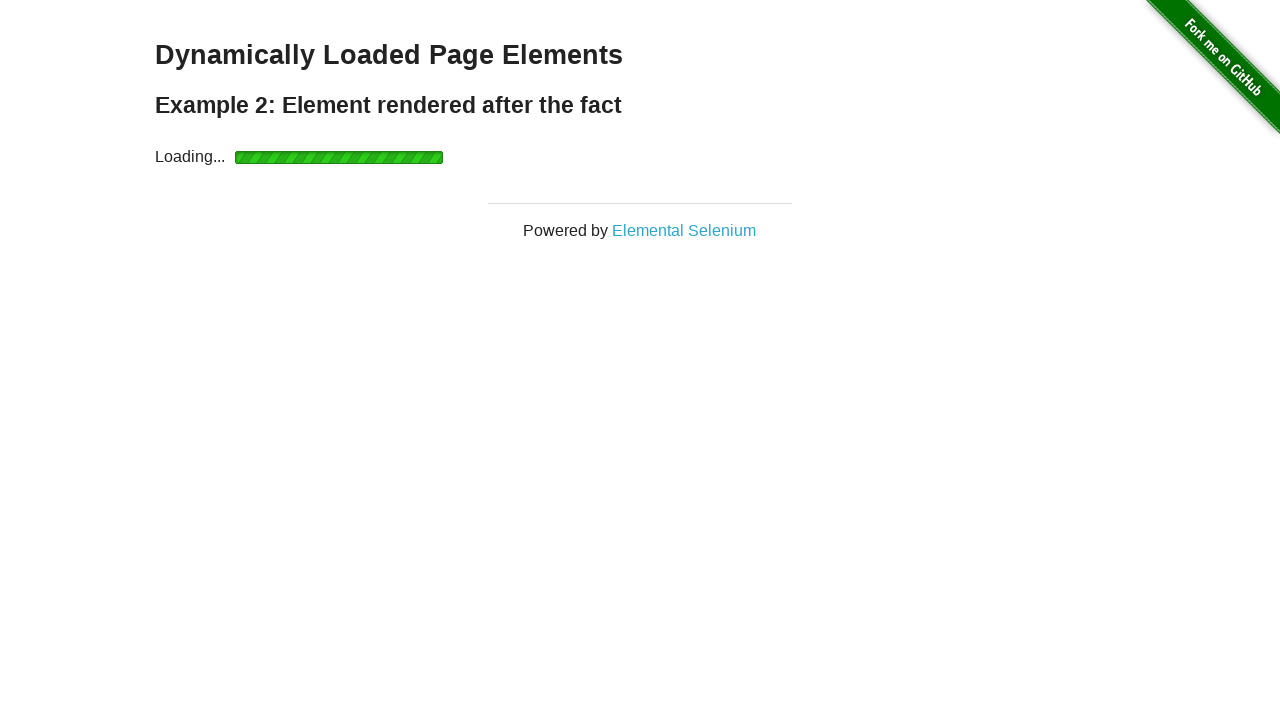

Dynamically loaded finish element appeared on the page
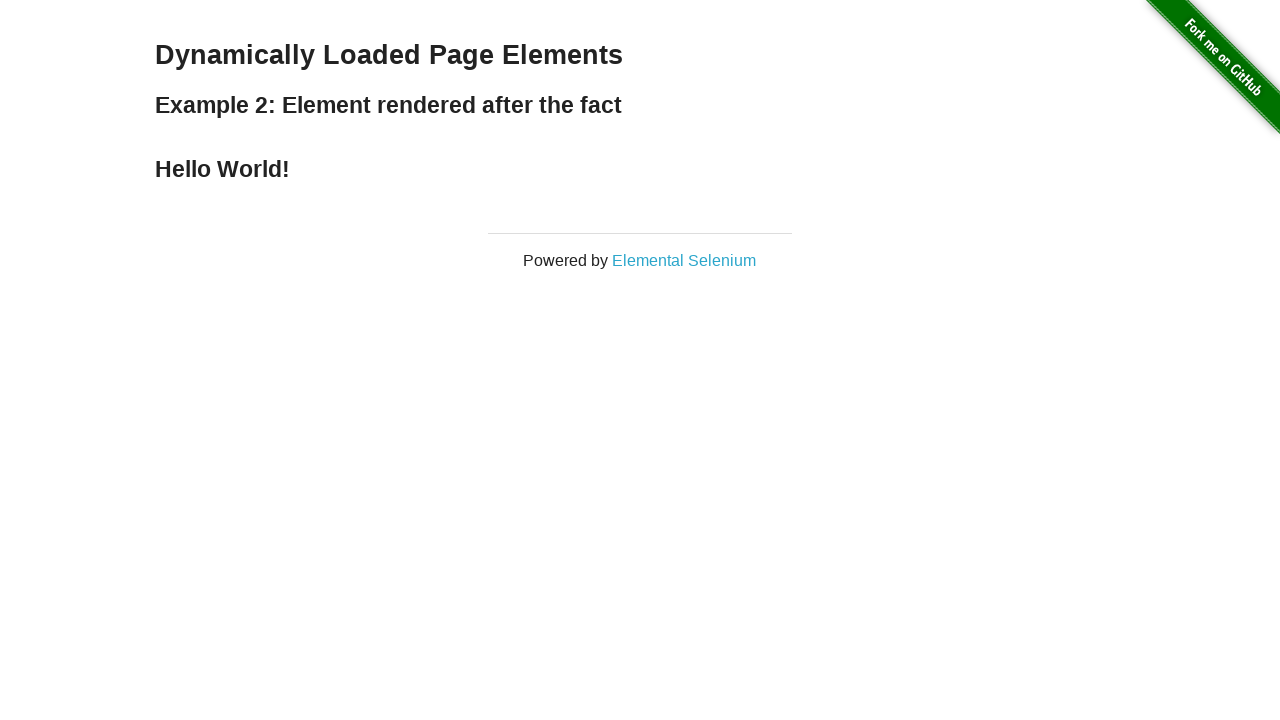

Retrieved text content from finish element: 'Hello World!'
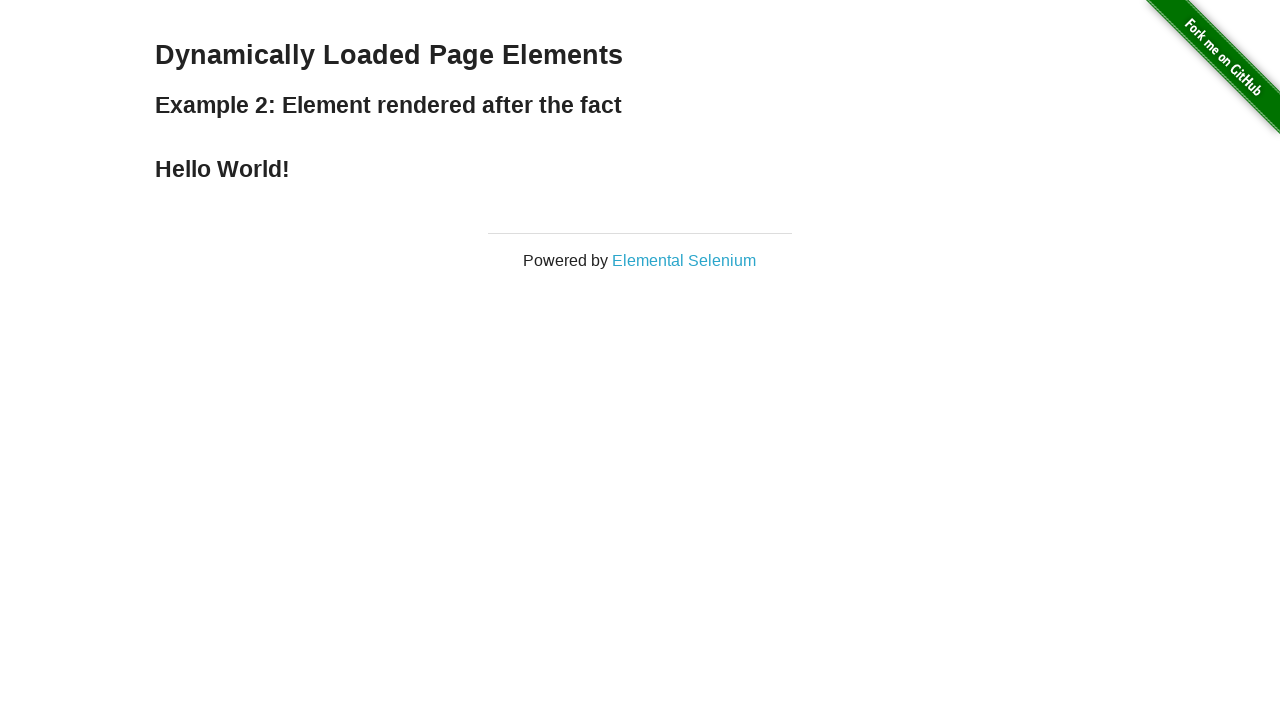

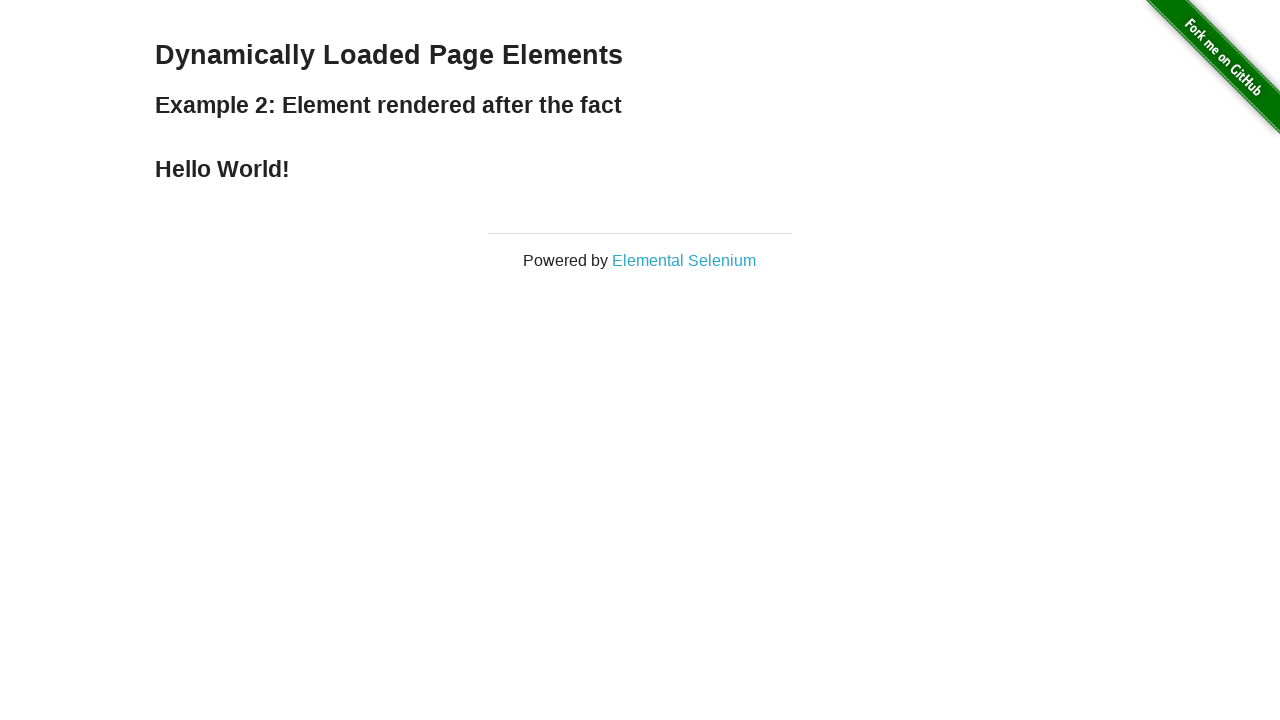